Tests A/B Testing page by clicking the link and verifying the heading shows either "A/B Test Variation 1" or "A/B Test Control"

Starting URL: https://the-internet.herokuapp.com

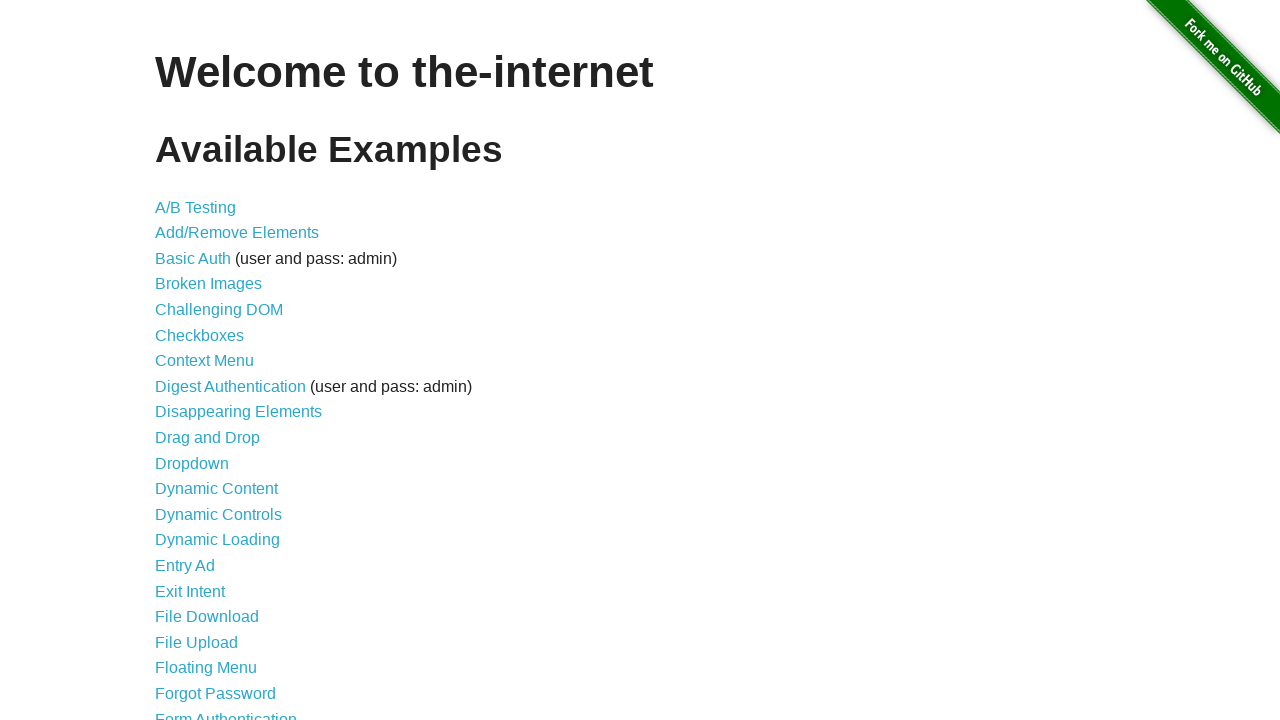

Clicked on A/B Testing link at (196, 207) on internal:role=link[name="A/B Testing"i]
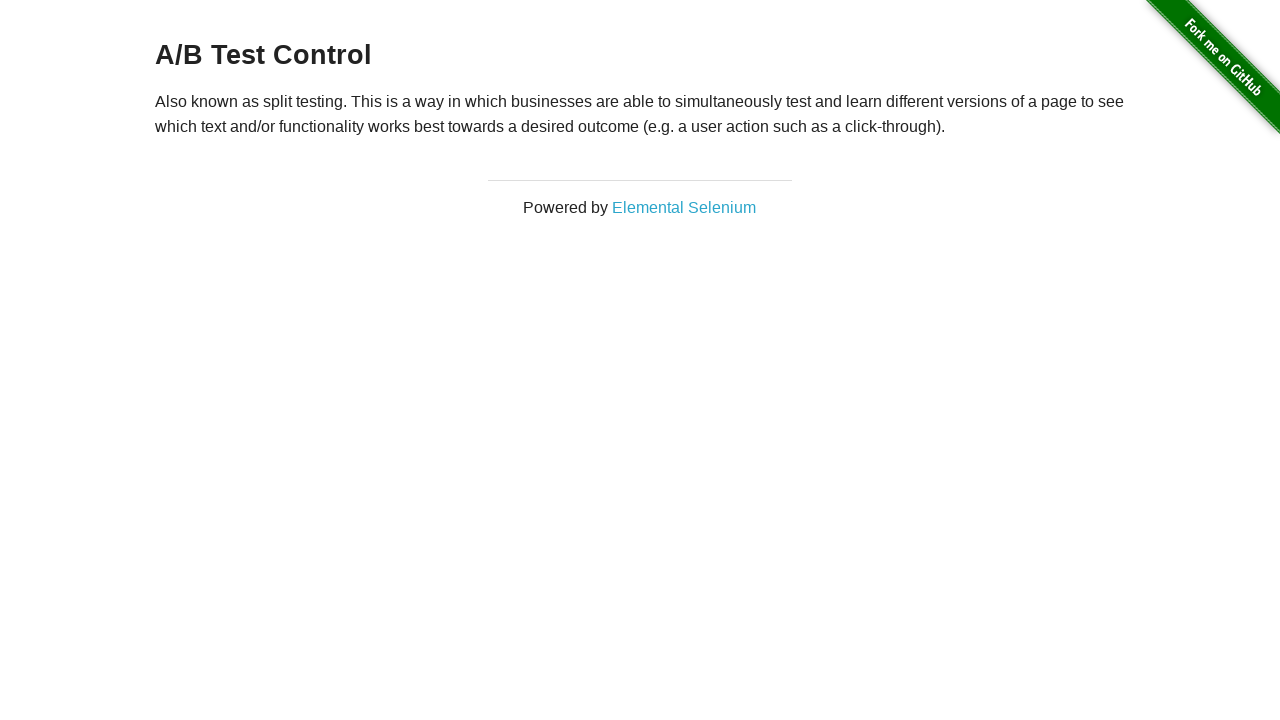

Waited for h3 heading to load
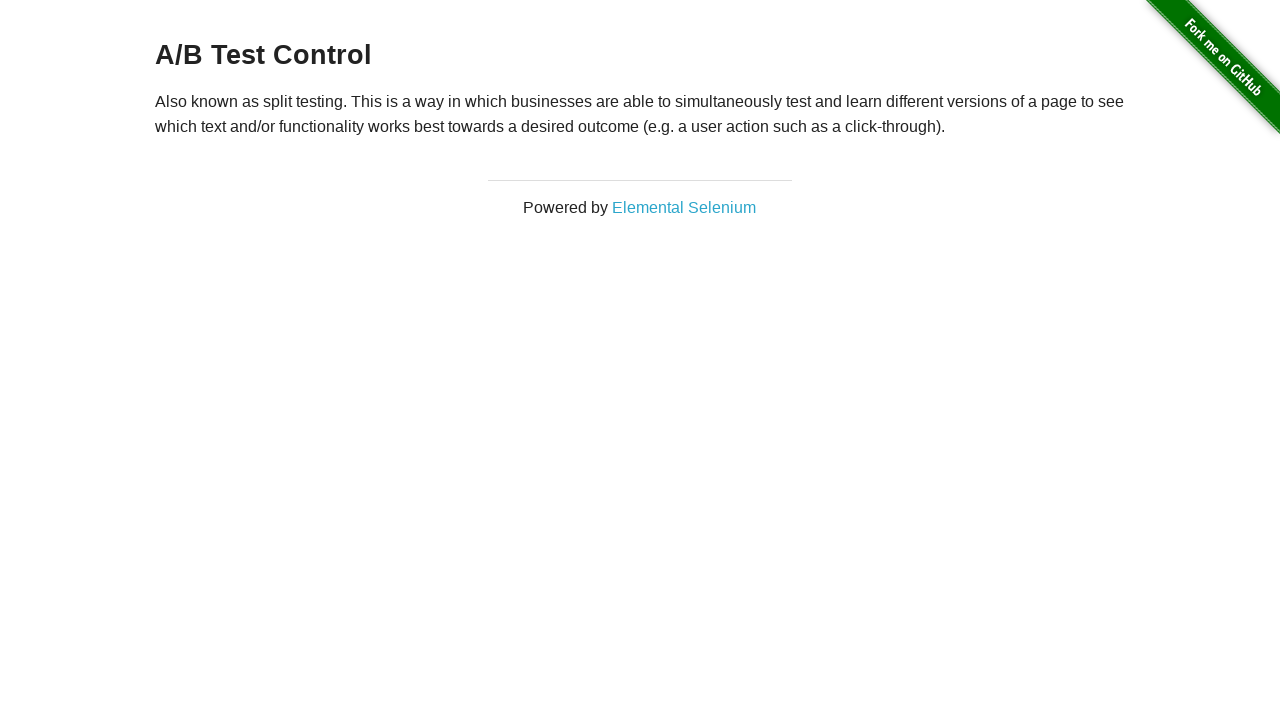

Retrieved heading text: A/B Test Control
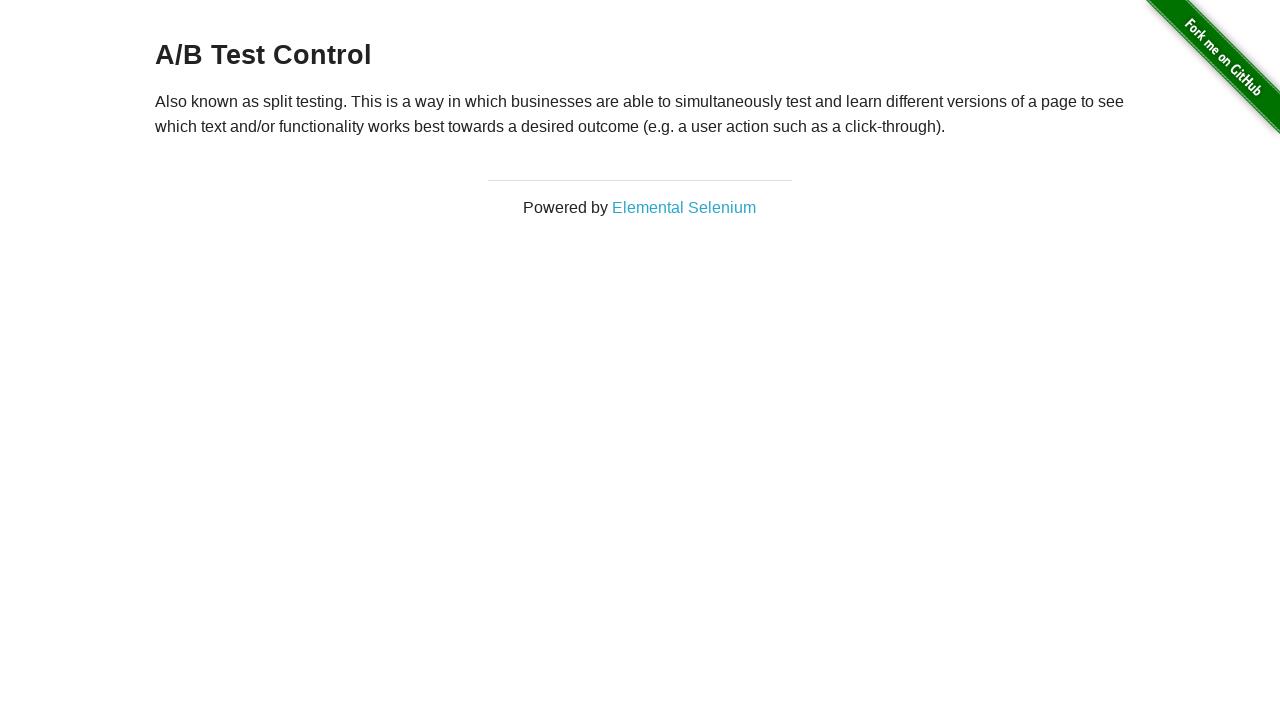

Verified heading is either 'A/B Test Variation 1' or 'A/B Test Control'
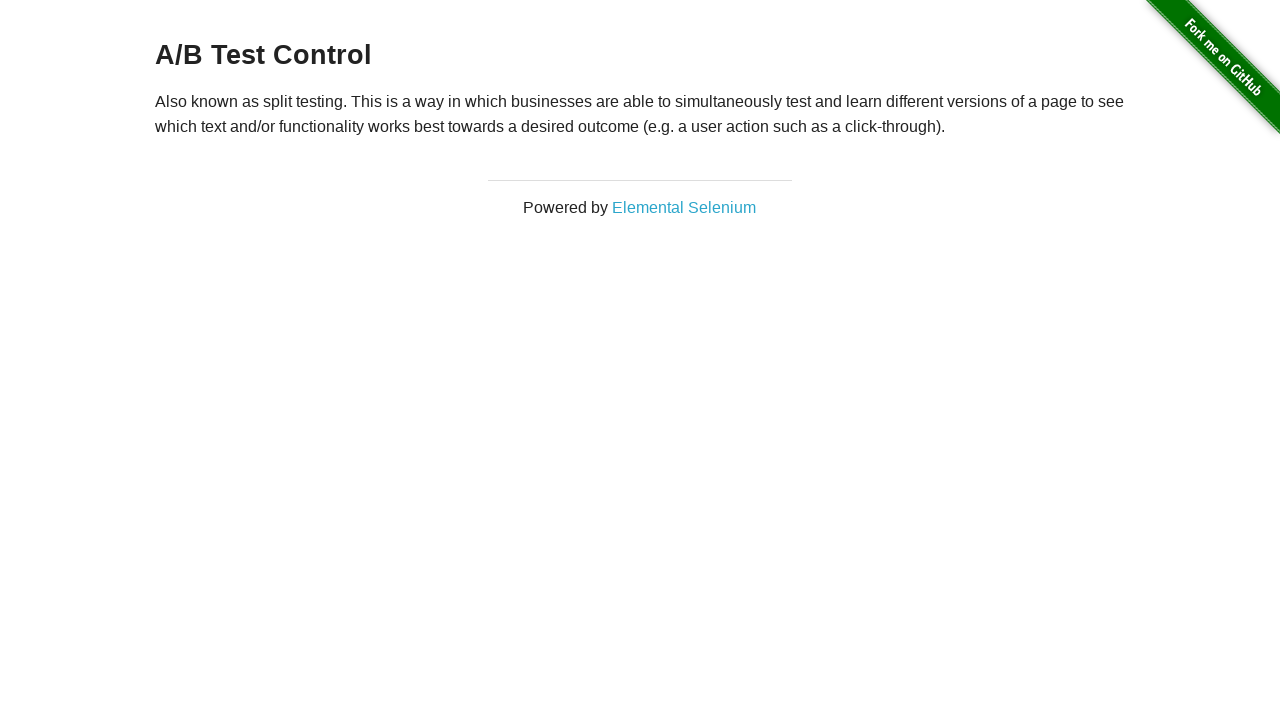

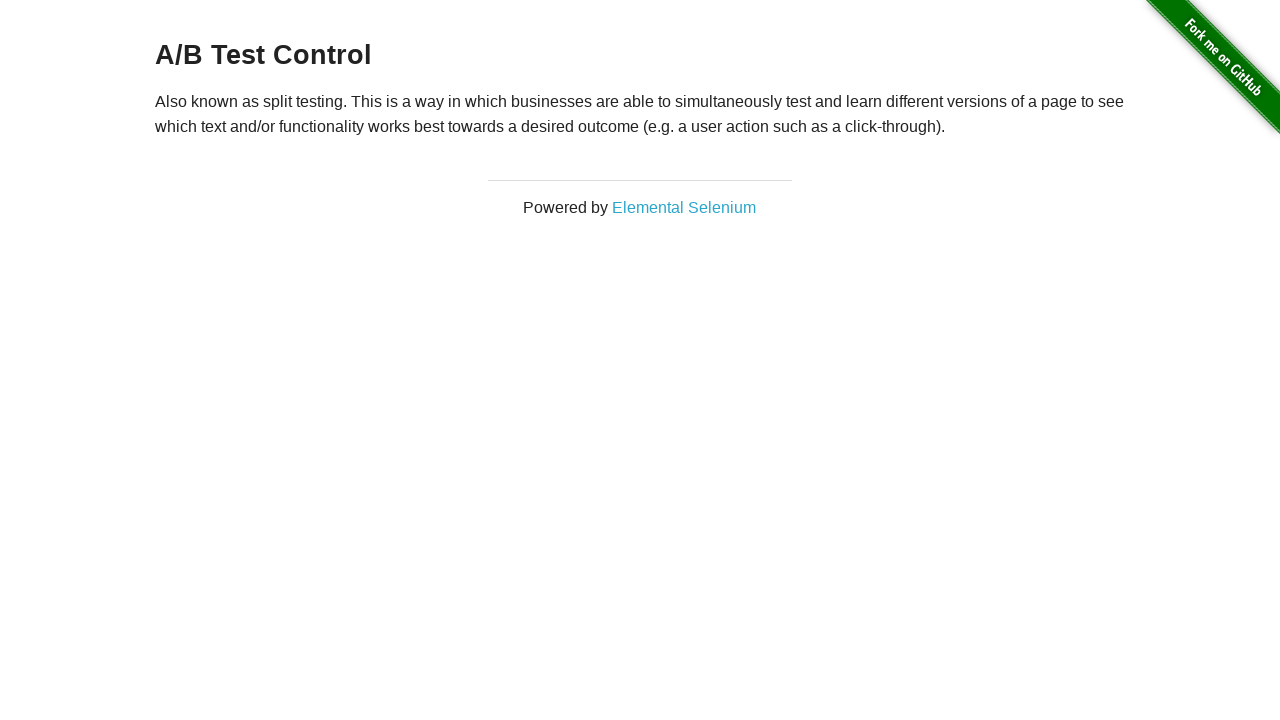